Tests the multi-select language dropdown on a registration form by opening the dropdown, selecting multiple languages (Spanish, Vietnamese, Arabic), and closing the dropdown.

Starting URL: http://demo.automationtesting.in/Register.html

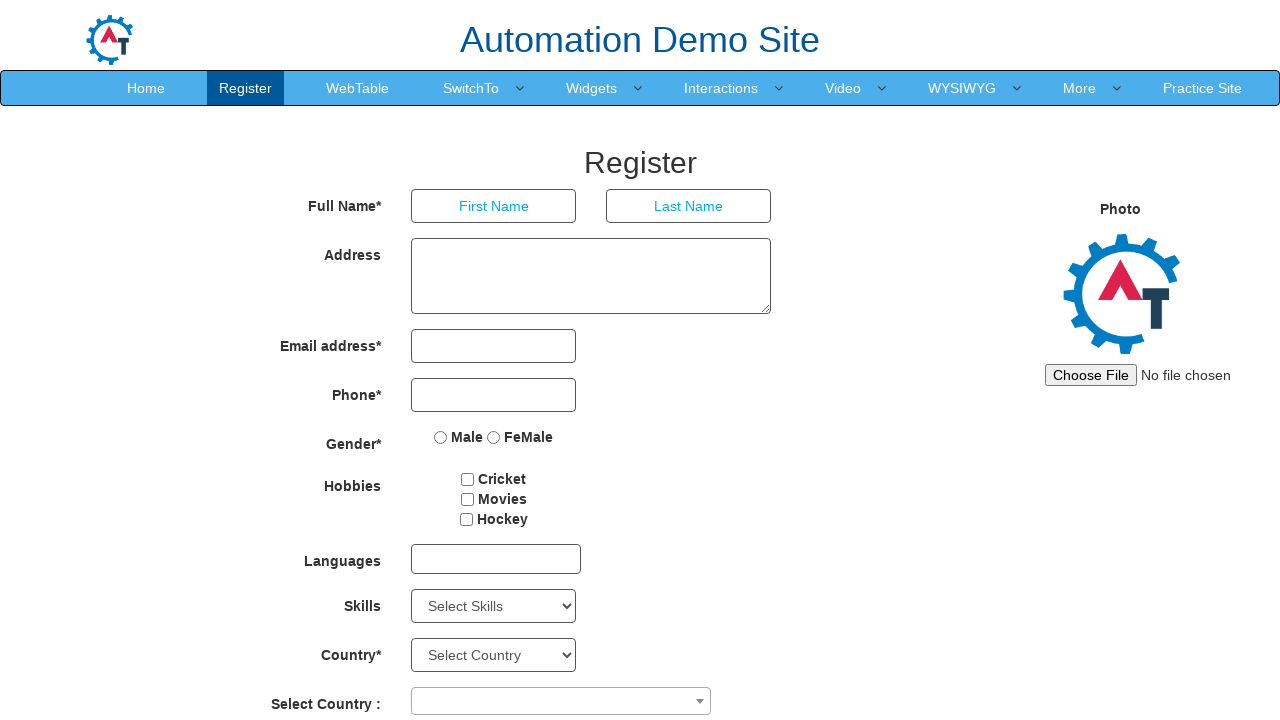

Clicked on the language dropdown to open it at (496, 559) on xpath=//div[@id='msdd']
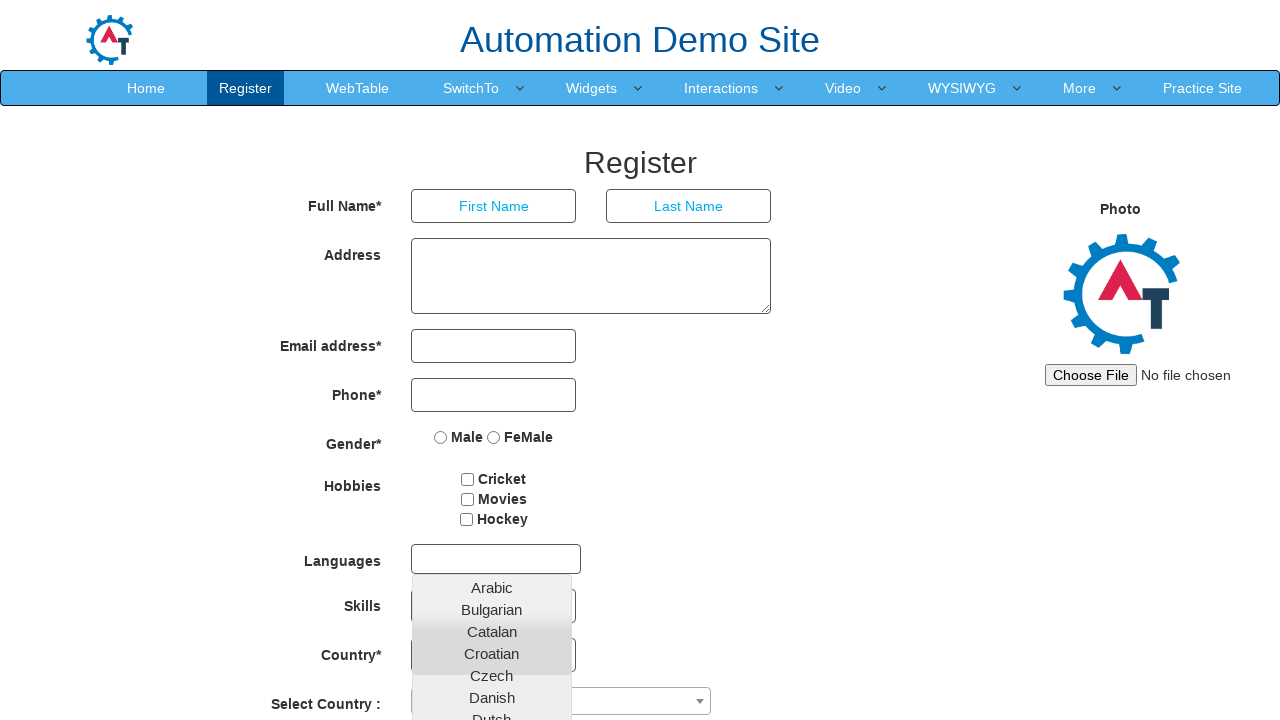

Waited for dropdown options to be visible
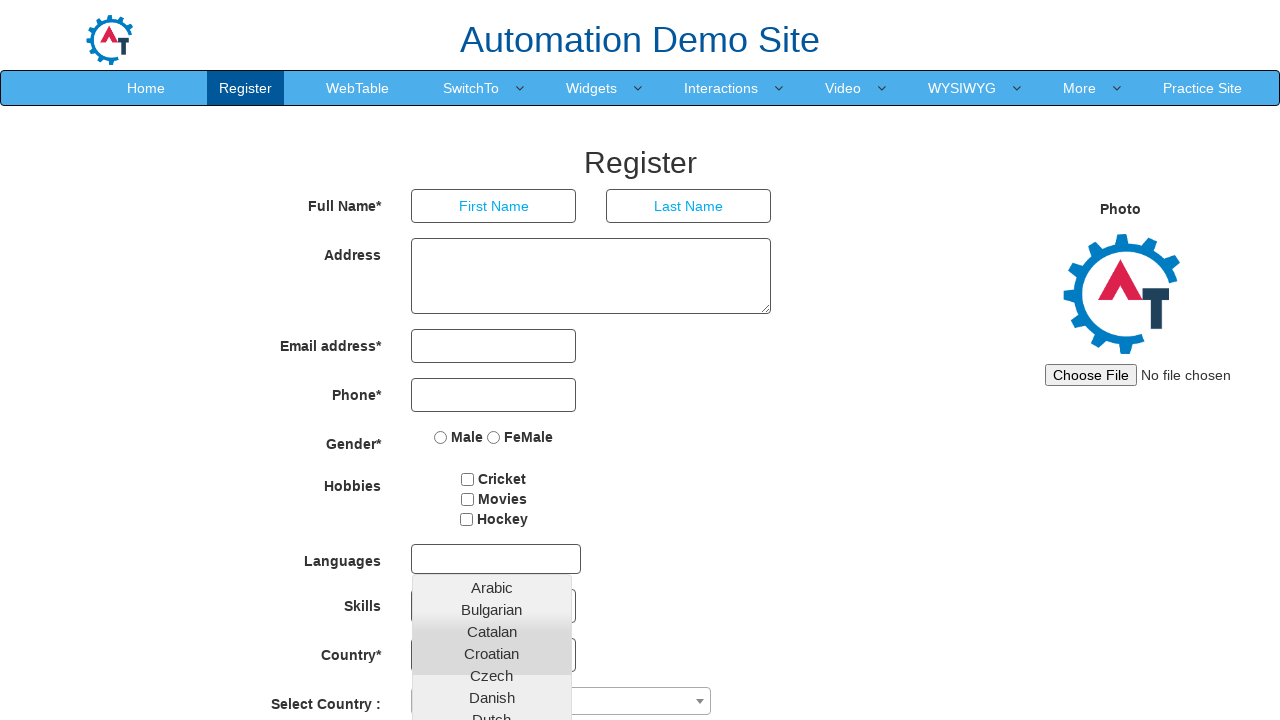

Selected Spanish language at (492, 688) on xpath=//a[text()='Spanish']
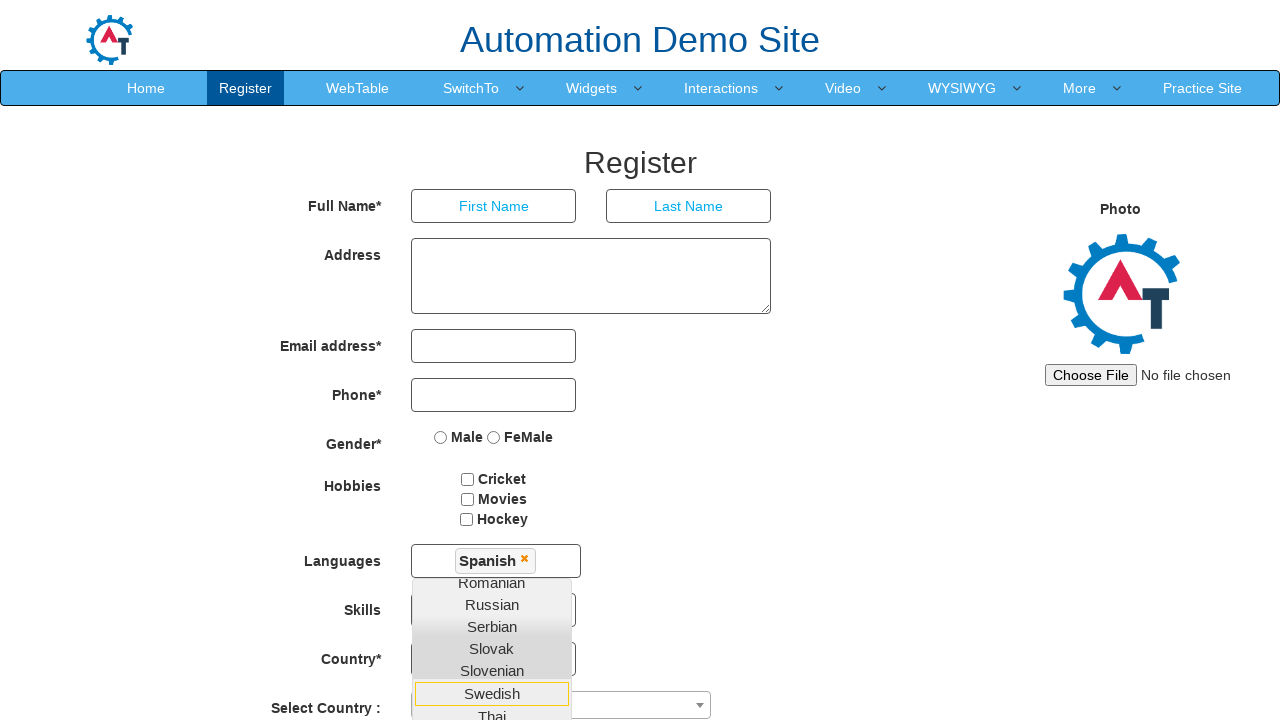

Selected Vietnamese language at (492, 510) on xpath=//a[text()='Vietnamese']
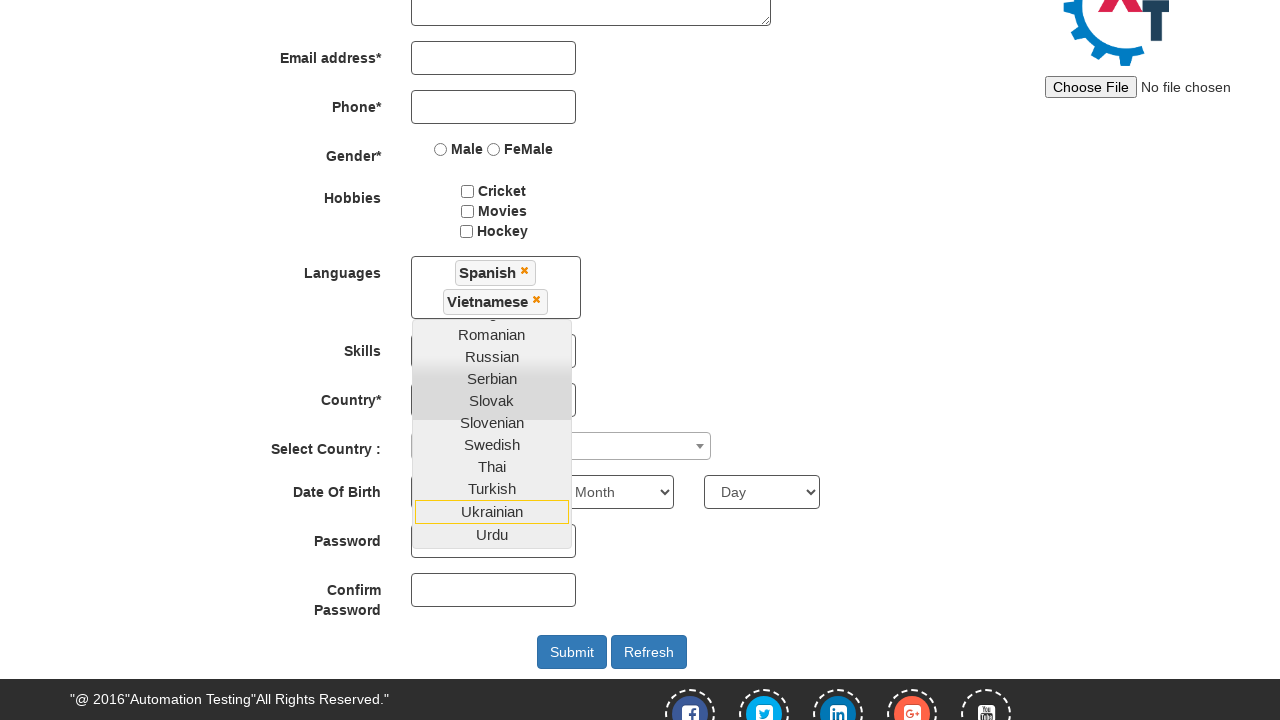

Selected Arabic language at (492, 332) on xpath=//a[text()='Arabic']
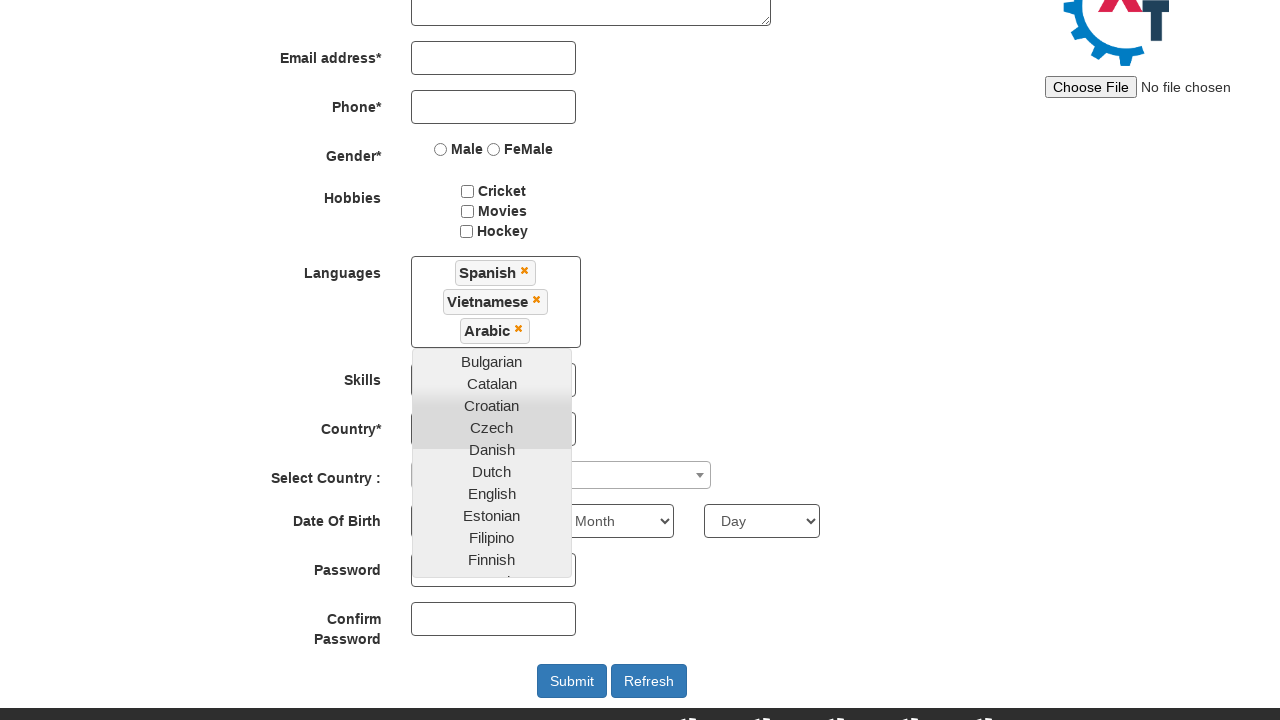

Clicked on the Languages label to close the dropdown at (323, 269) on xpath=//label[text()='Languages']
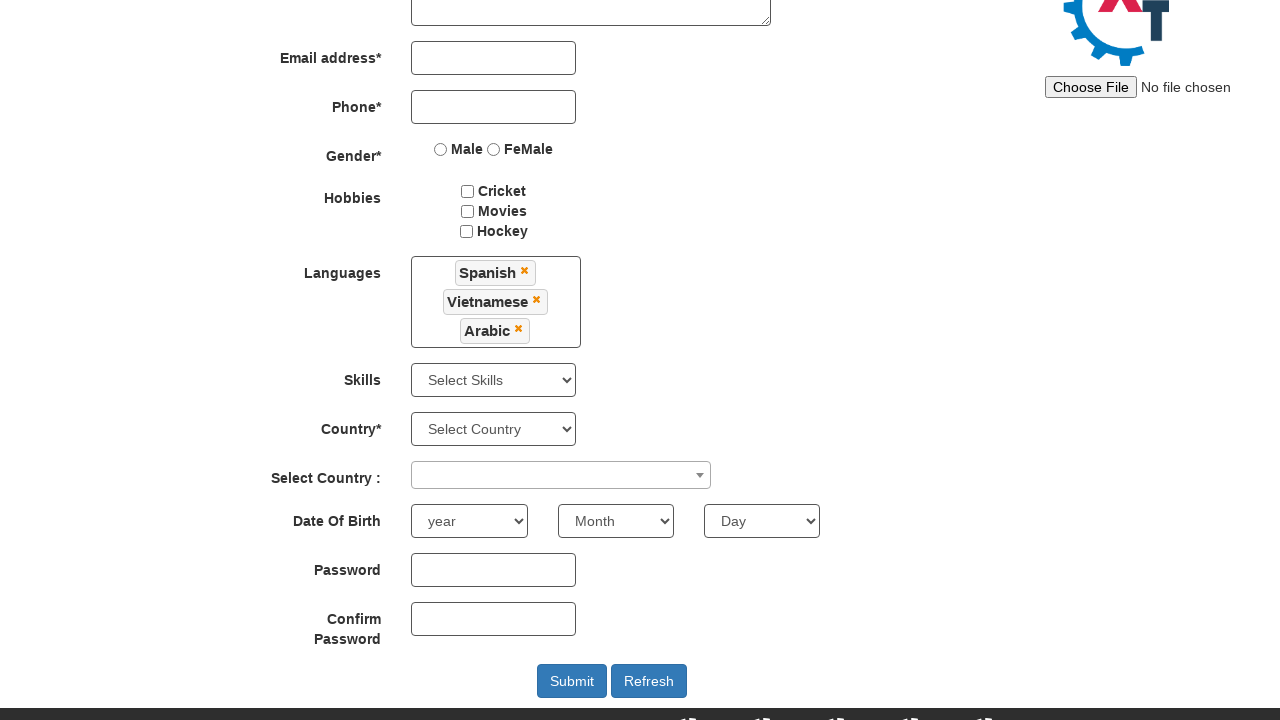

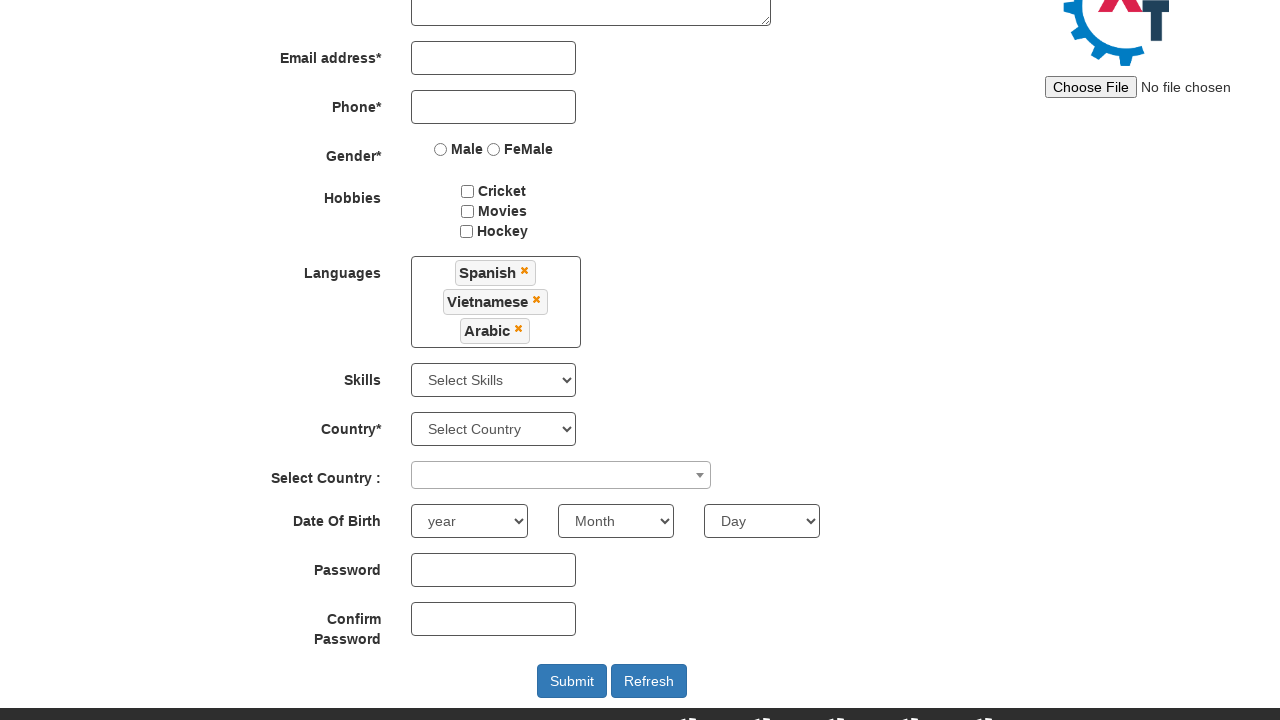